Tests registration form validation when all fields are left empty, verifying error messages appear for each required field

Starting URL: https://alada.vn/tai-khoan/dang-ky.html

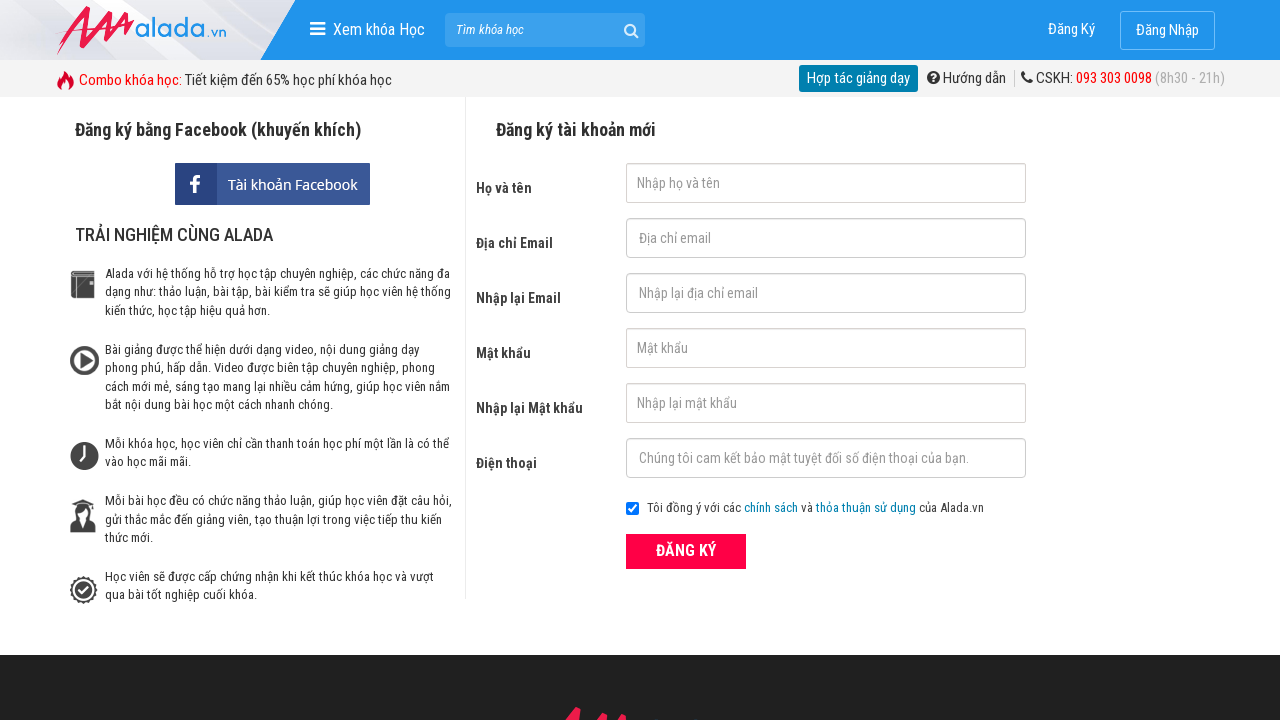

Clicked ĐĂNG KÝ (Register) button without filling any fields at (686, 551) on xpath=//div[@class='field_btn']//button[text()='ĐĂNG KÝ']
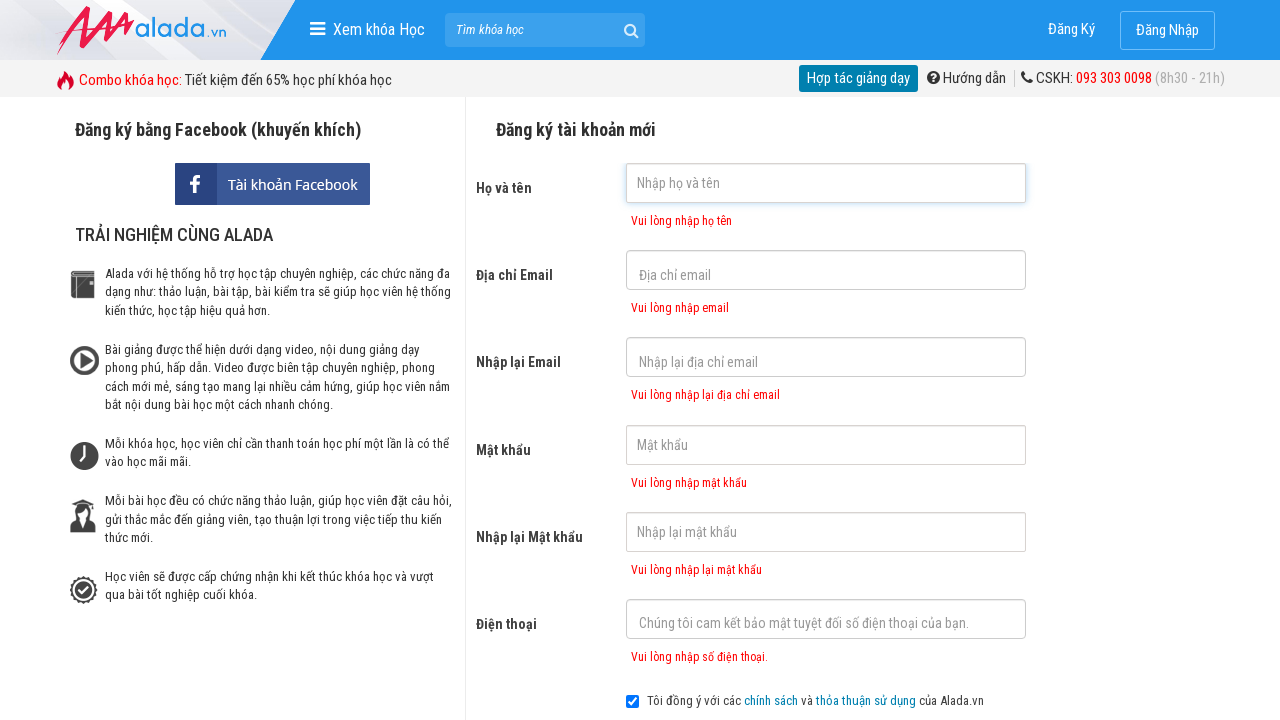

First name error message appeared, validating form submission with empty fields
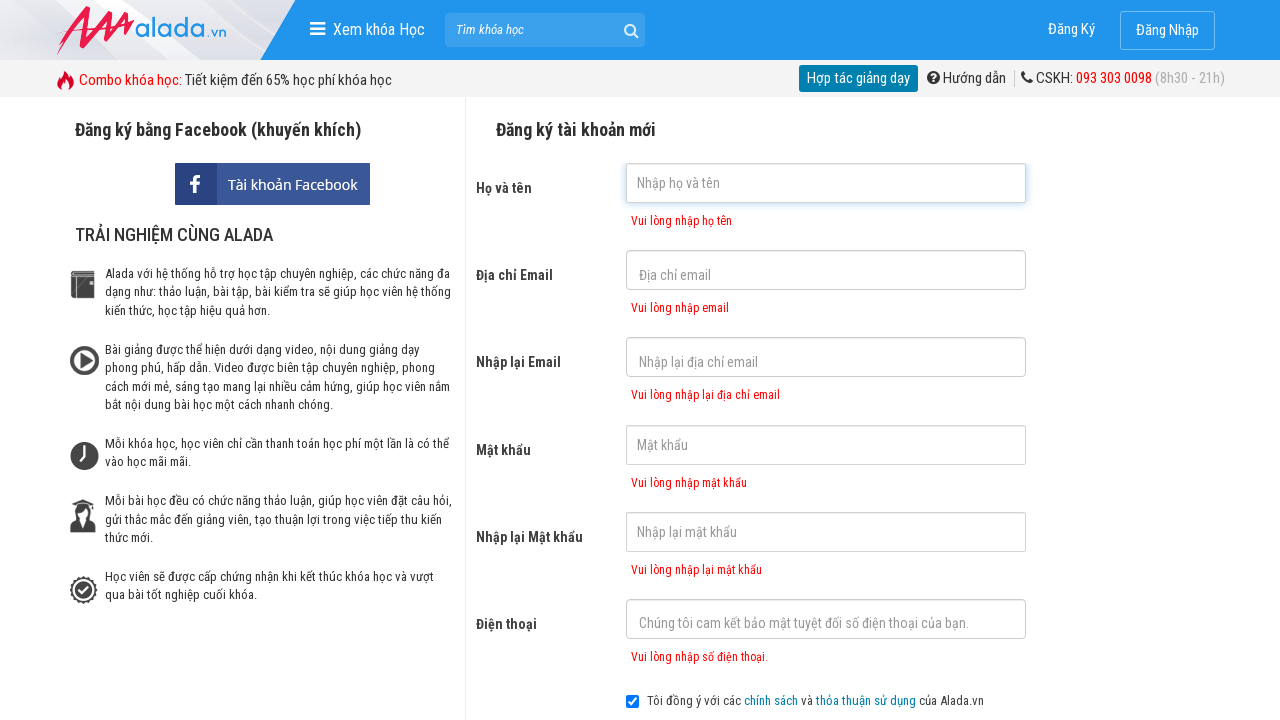

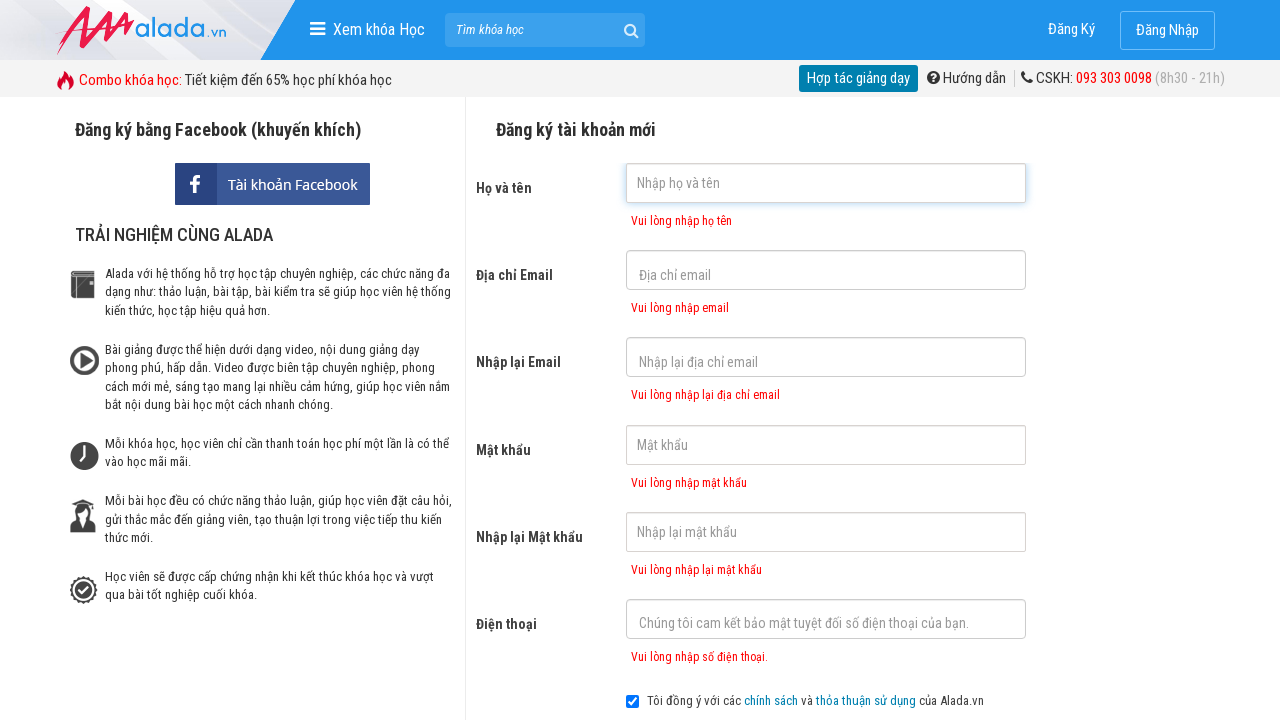